Navigates to Netflix India homepage and maximizes the browser window, then waits briefly to ensure the page is fully loaded.

Starting URL: https://www.netflix.com/in/

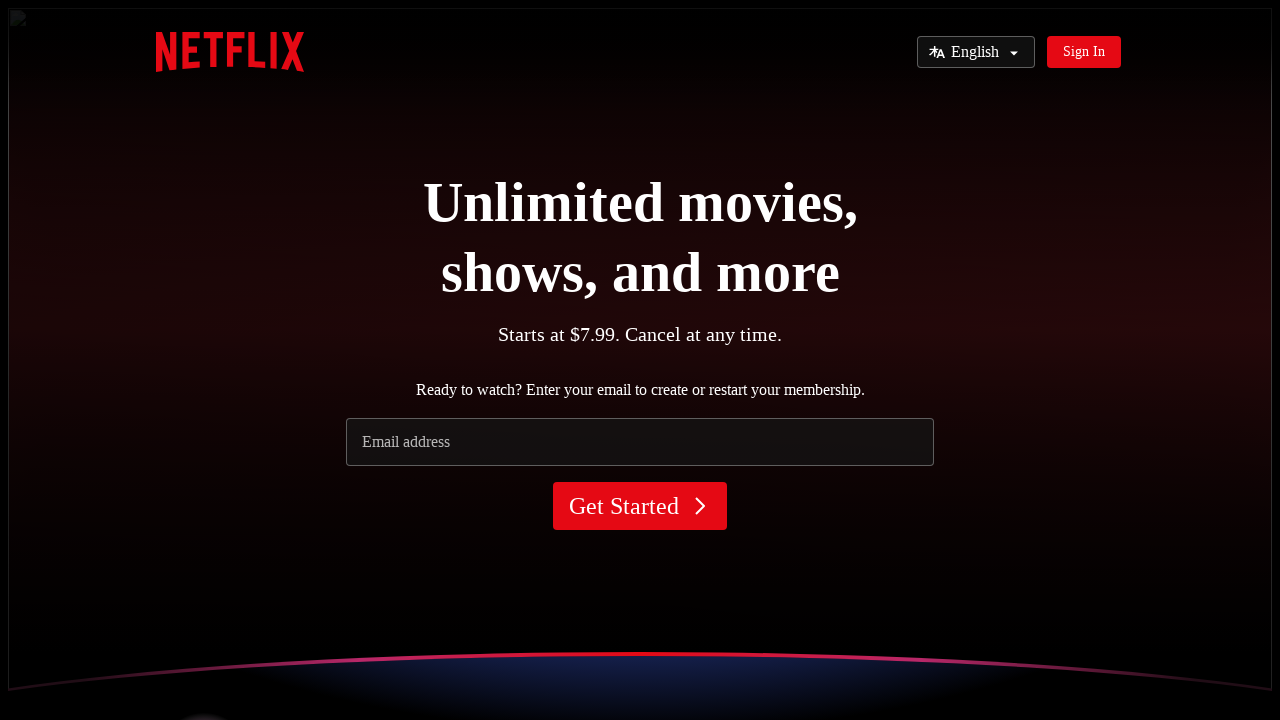

Navigated to Netflix India homepage
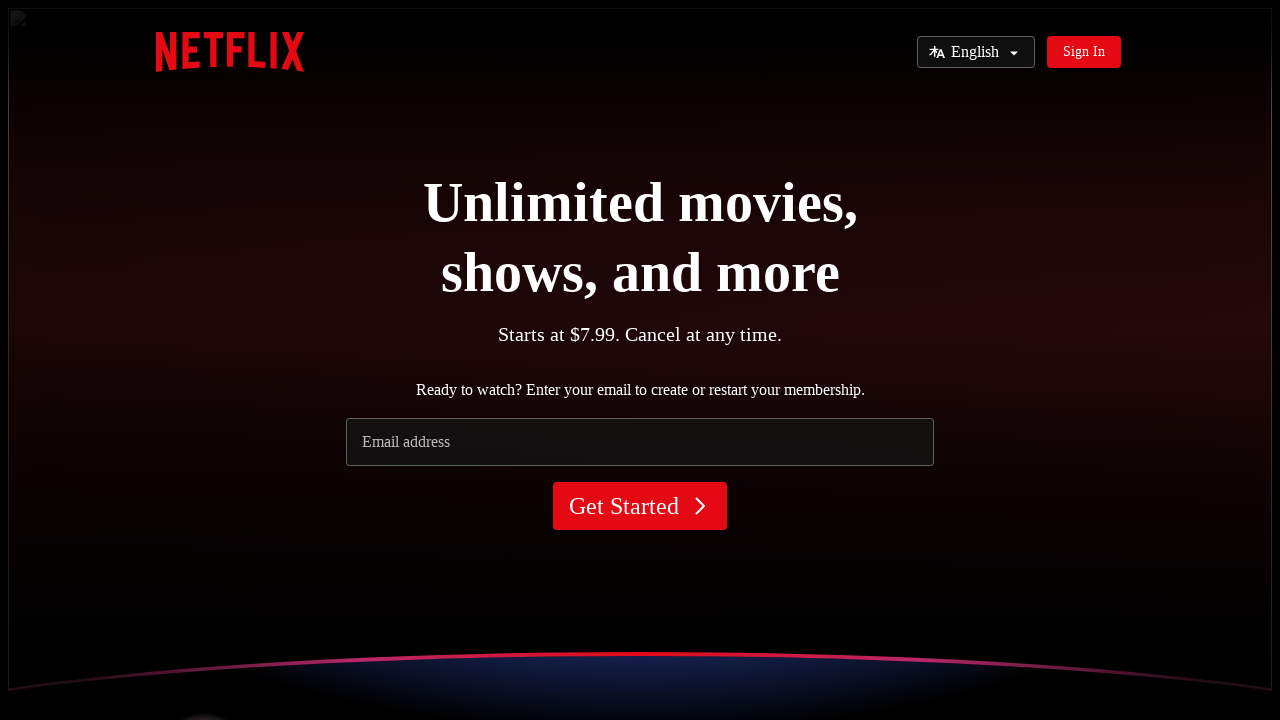

Maximized browser window to 1920x1080
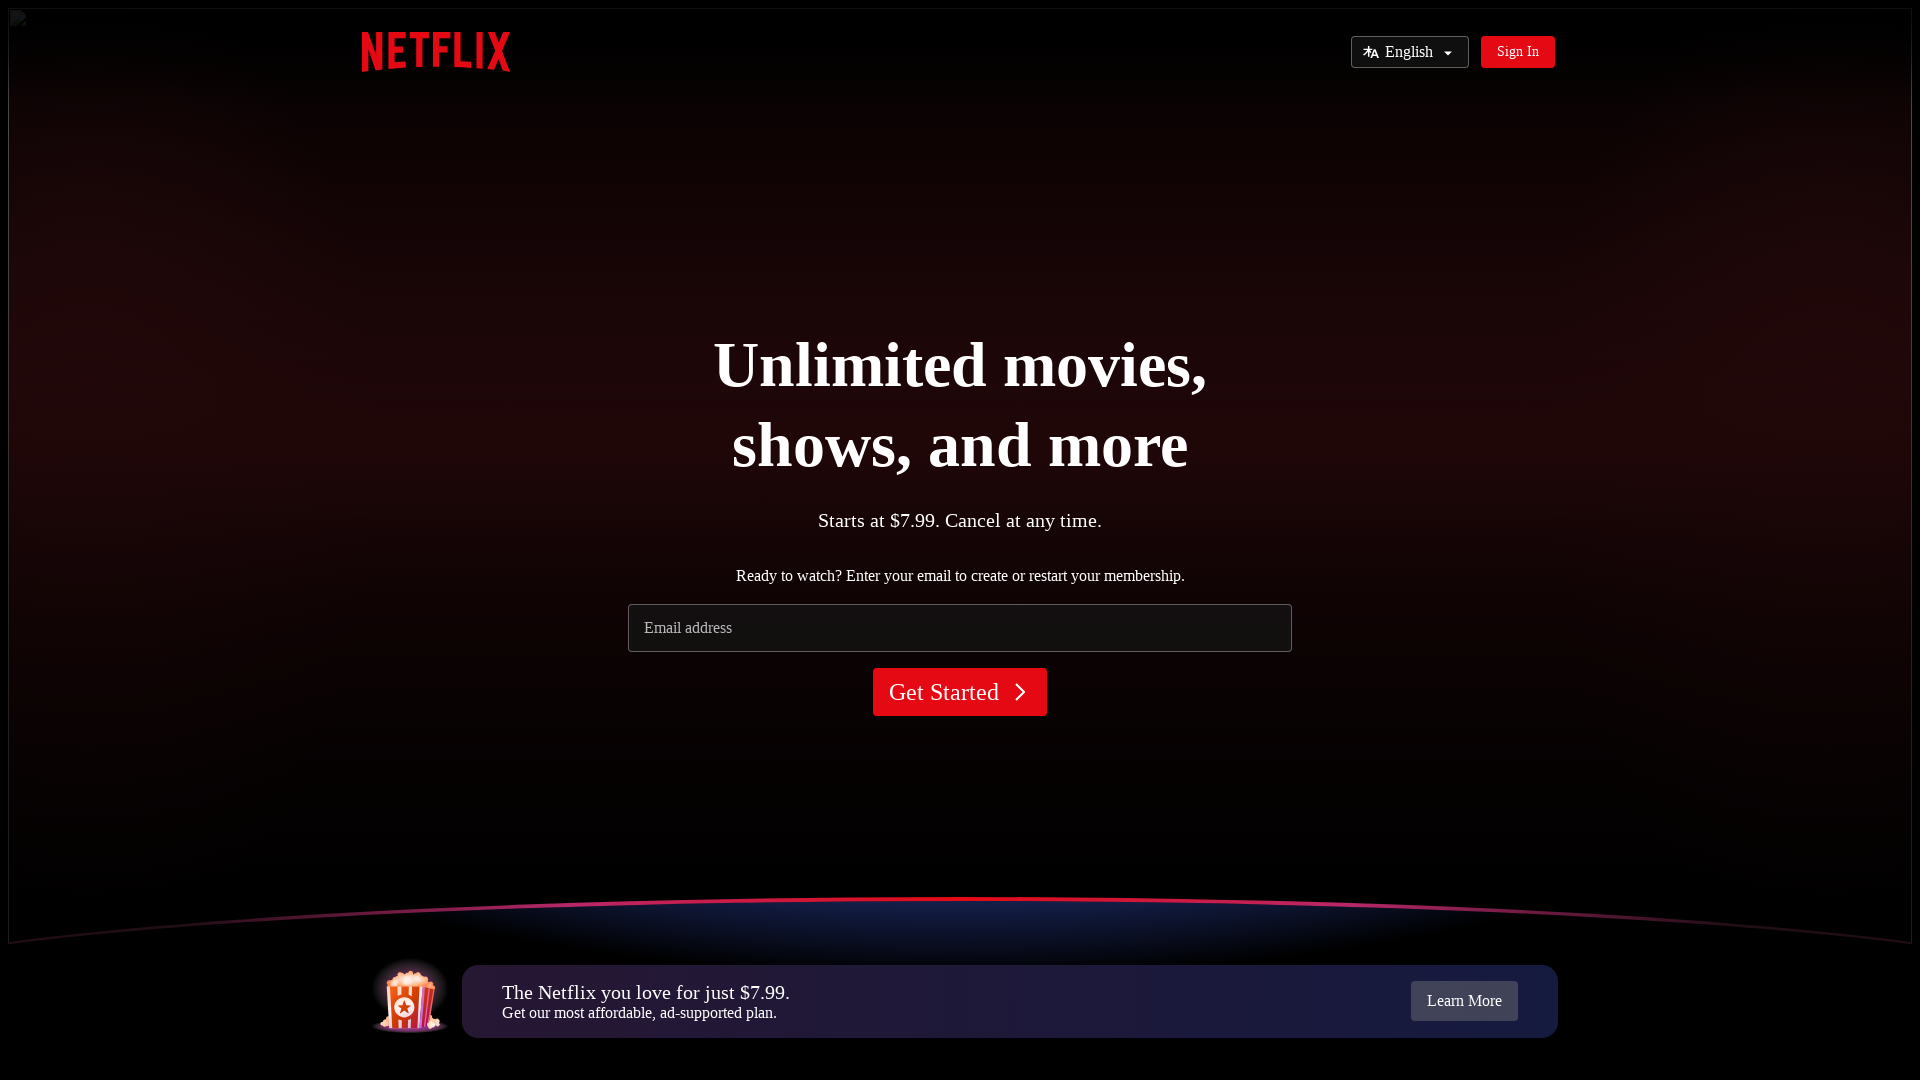

Waited for page to fully load (networkidle state reached)
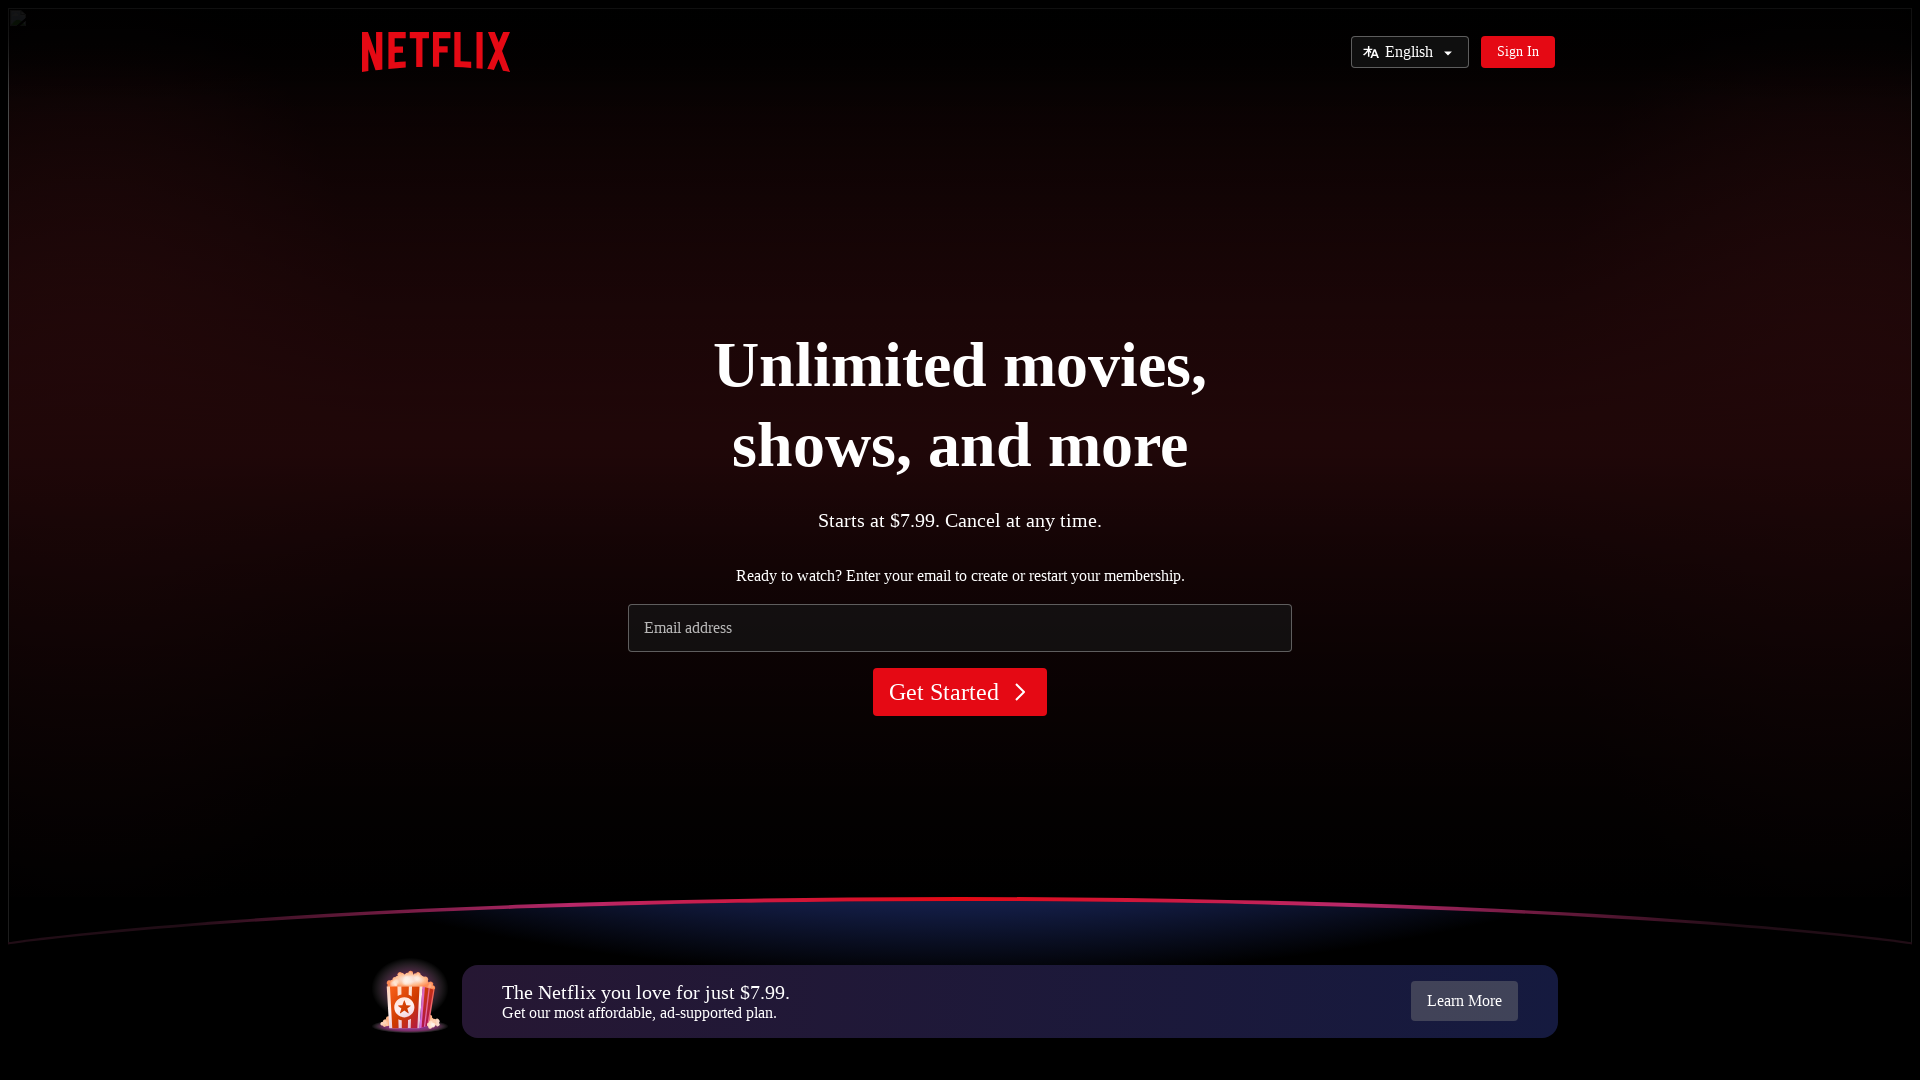

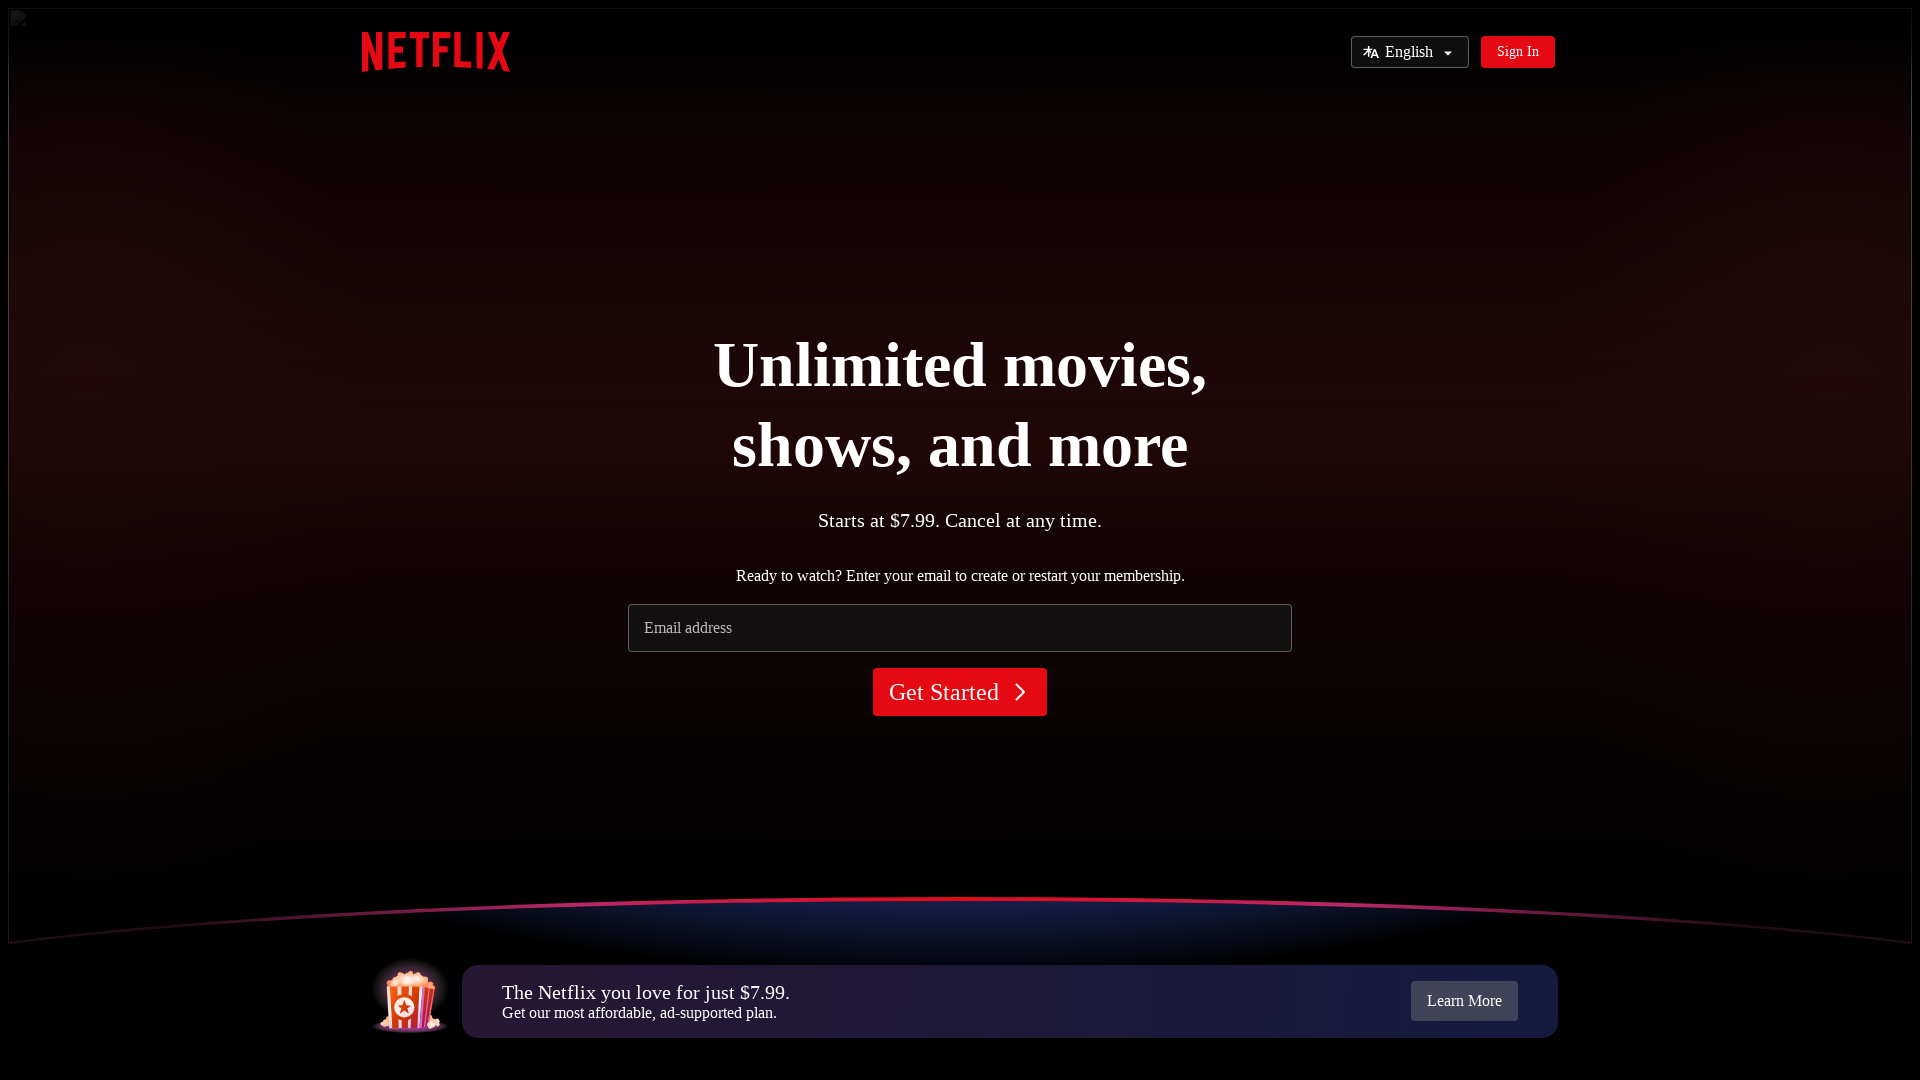